Navigates to the OrangeHRM demo site and verifies that the page title contains "Orange"

Starting URL: https://opensource-demo.orangehrmlive.com/

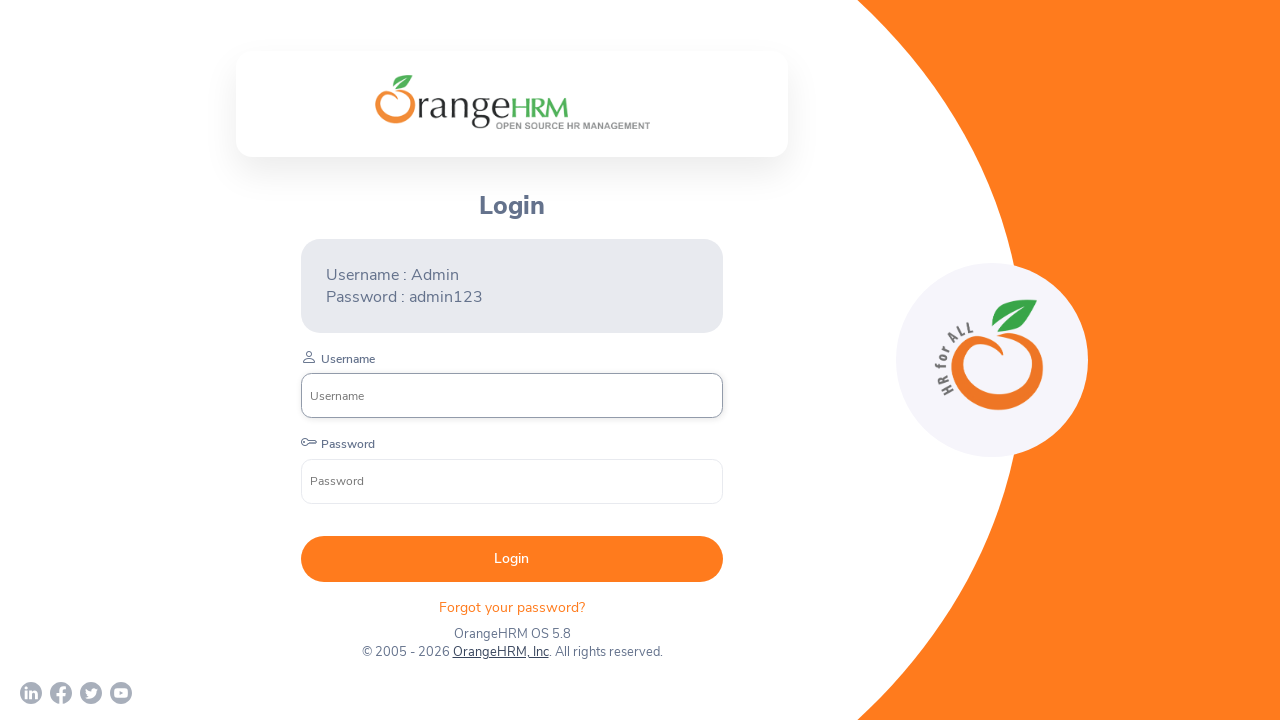

Waited for page DOM to finish loading
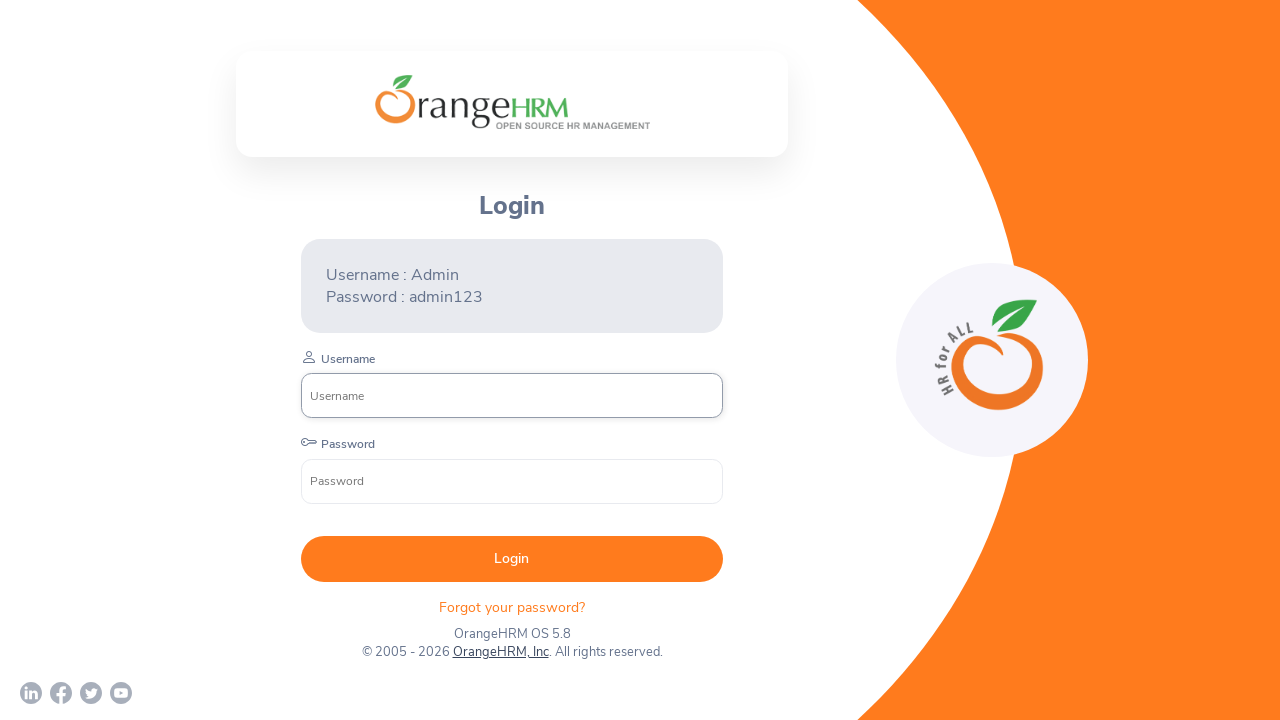

Verified page title contains 'Orange'
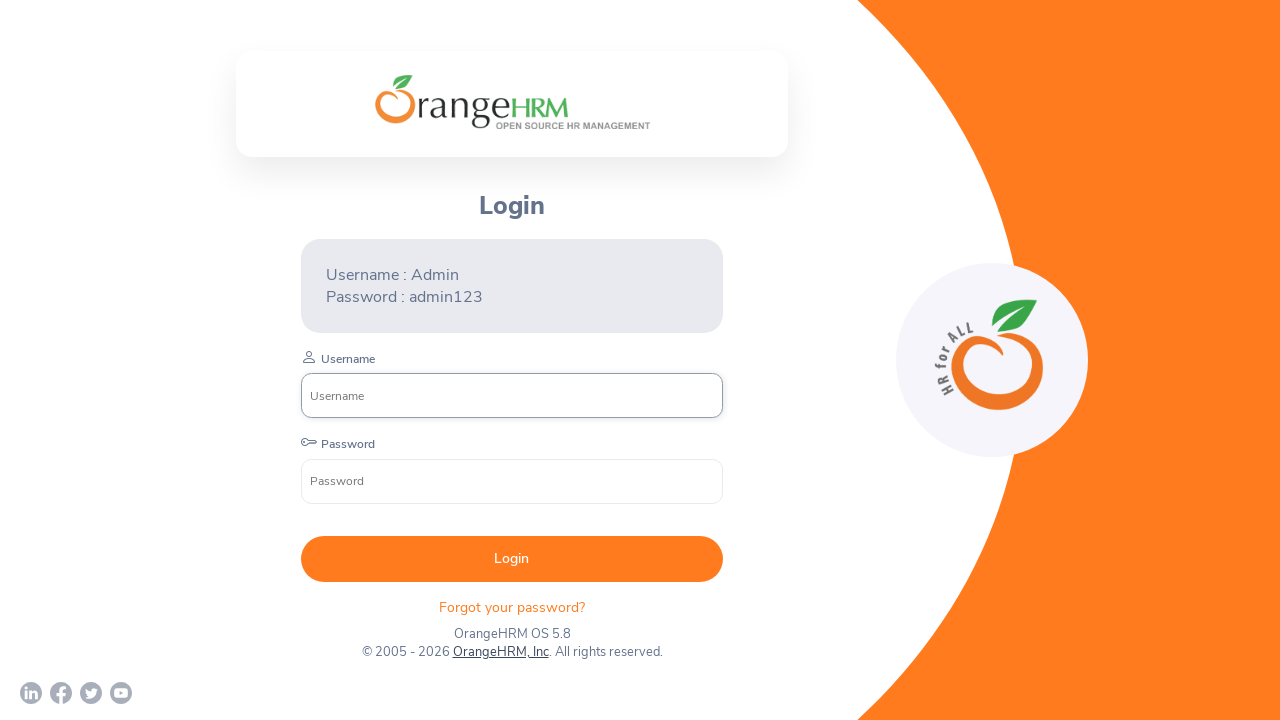

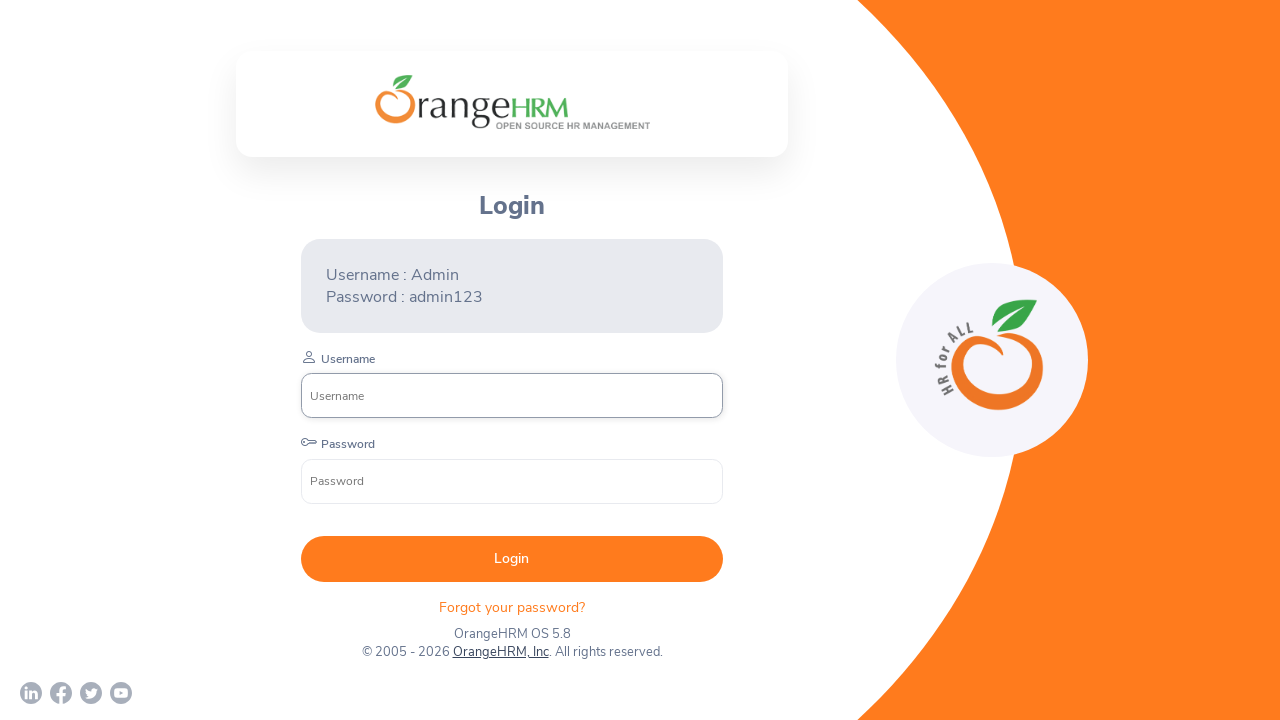